Tests JavaScript alert handling functionality by interacting with three types of alerts: accepting a simple alert, dismissing a confirm dialog, and entering text into a prompt dialog before accepting it.

Starting URL: https://letcode.in/alert

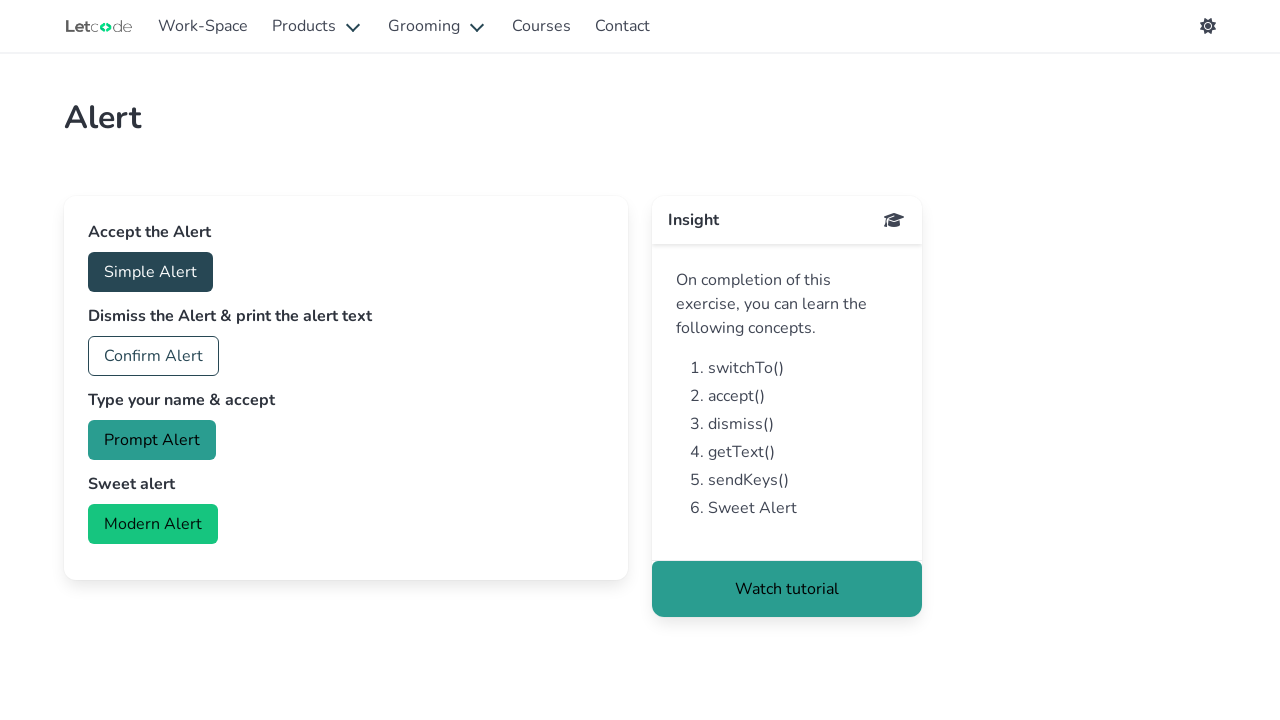

Clicked button to trigger simple alert at (150, 272) on #accept
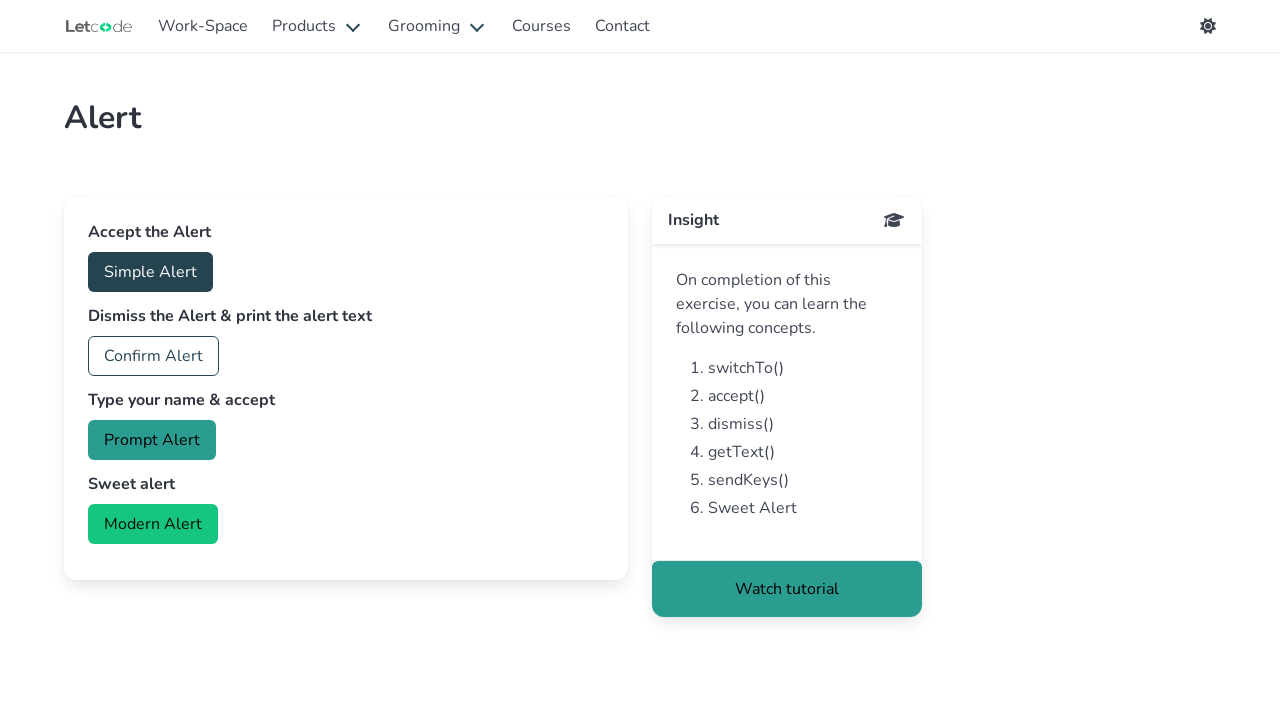

Set up dialog handler to accept simple alert
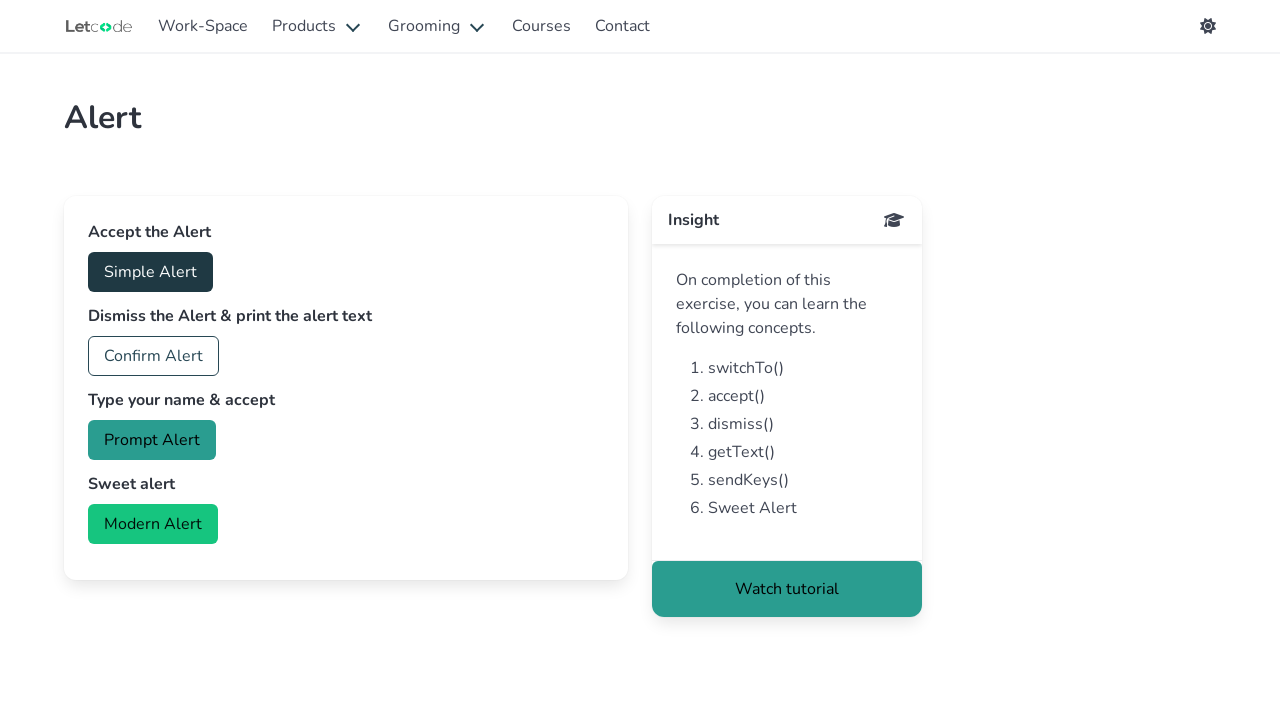

Waited for simple alert to be processed
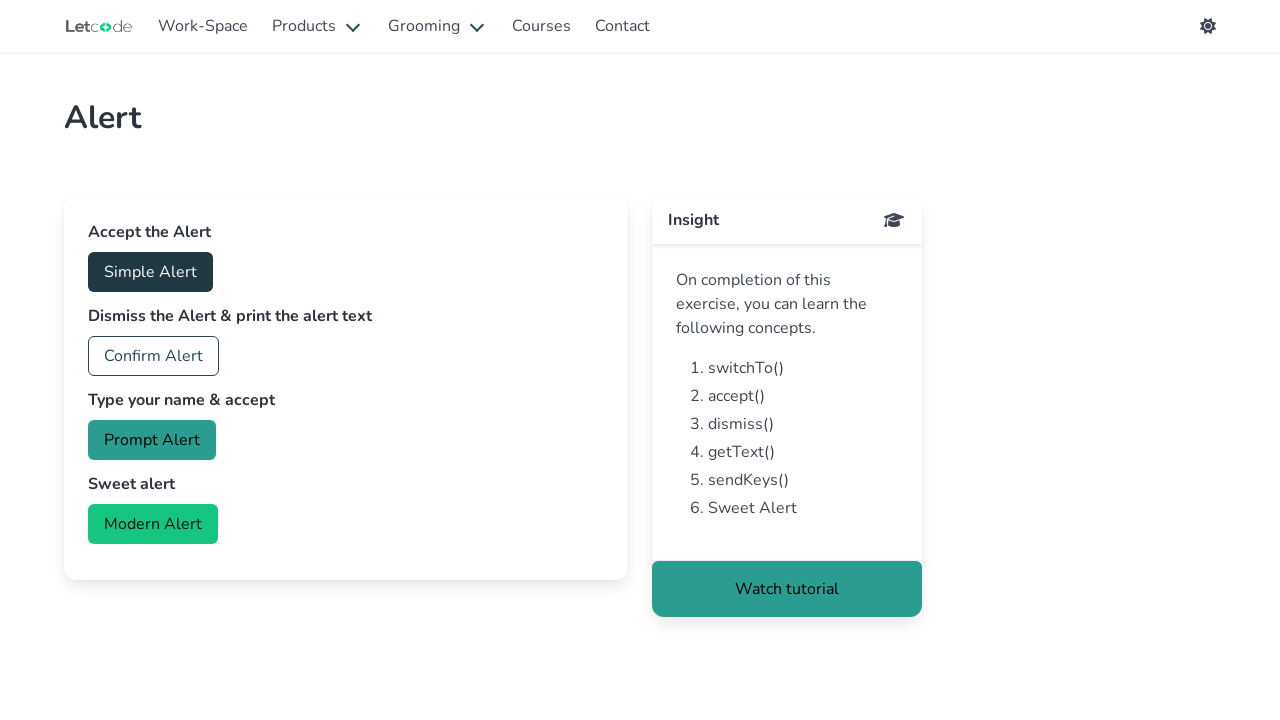

Clicked button to trigger confirm dialog at (154, 356) on #confirm
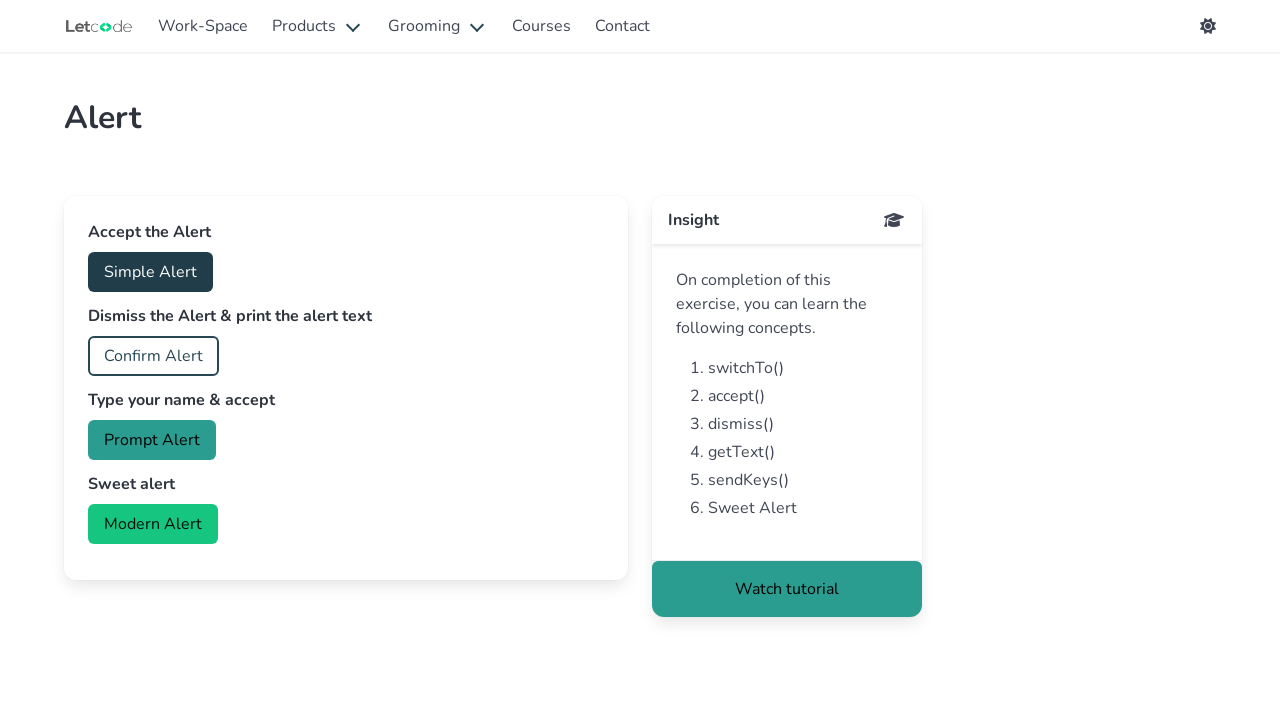

Set up dialog handler to dismiss confirm dialog
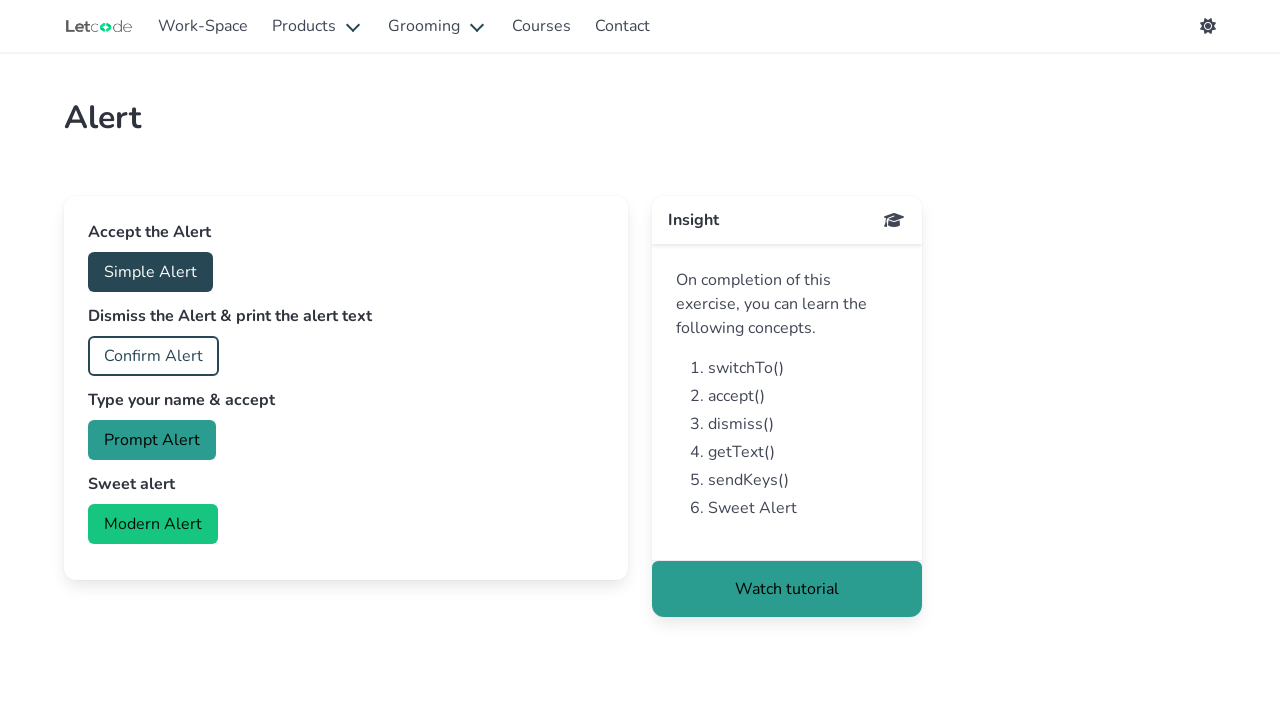

Waited for confirm dialog to be processed
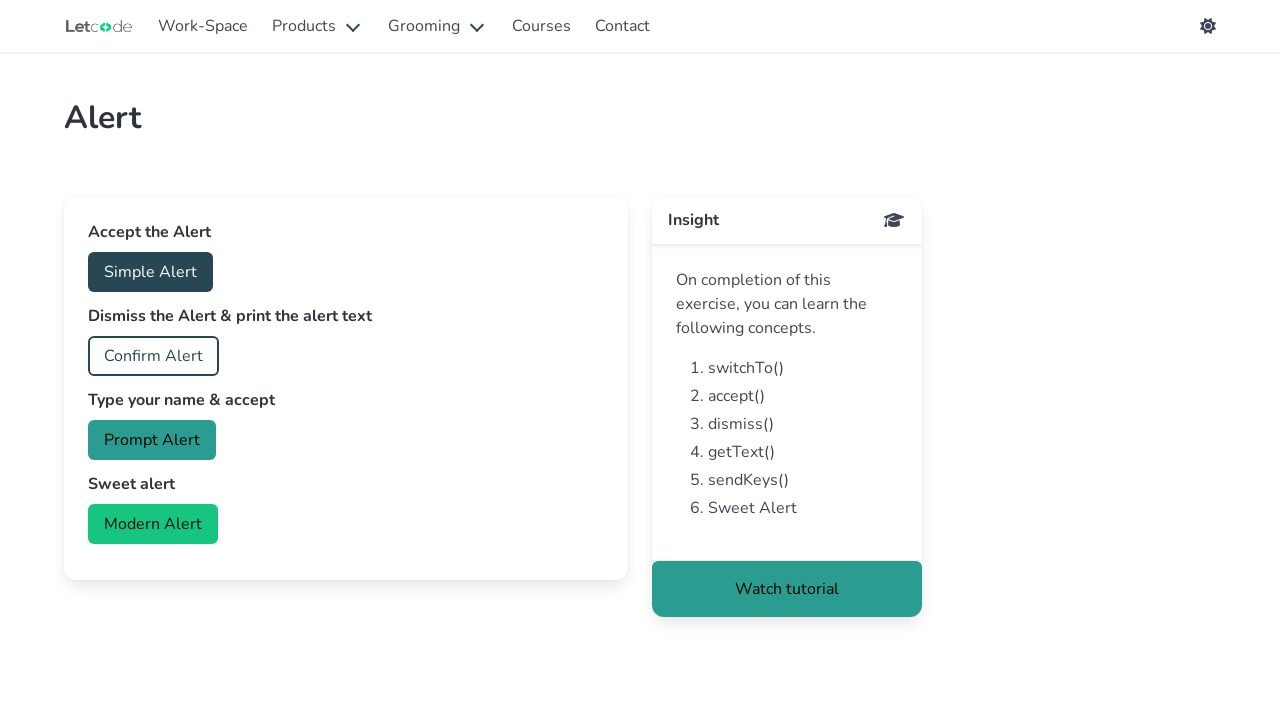

Clicked button to trigger prompt dialog at (152, 440) on #prompt
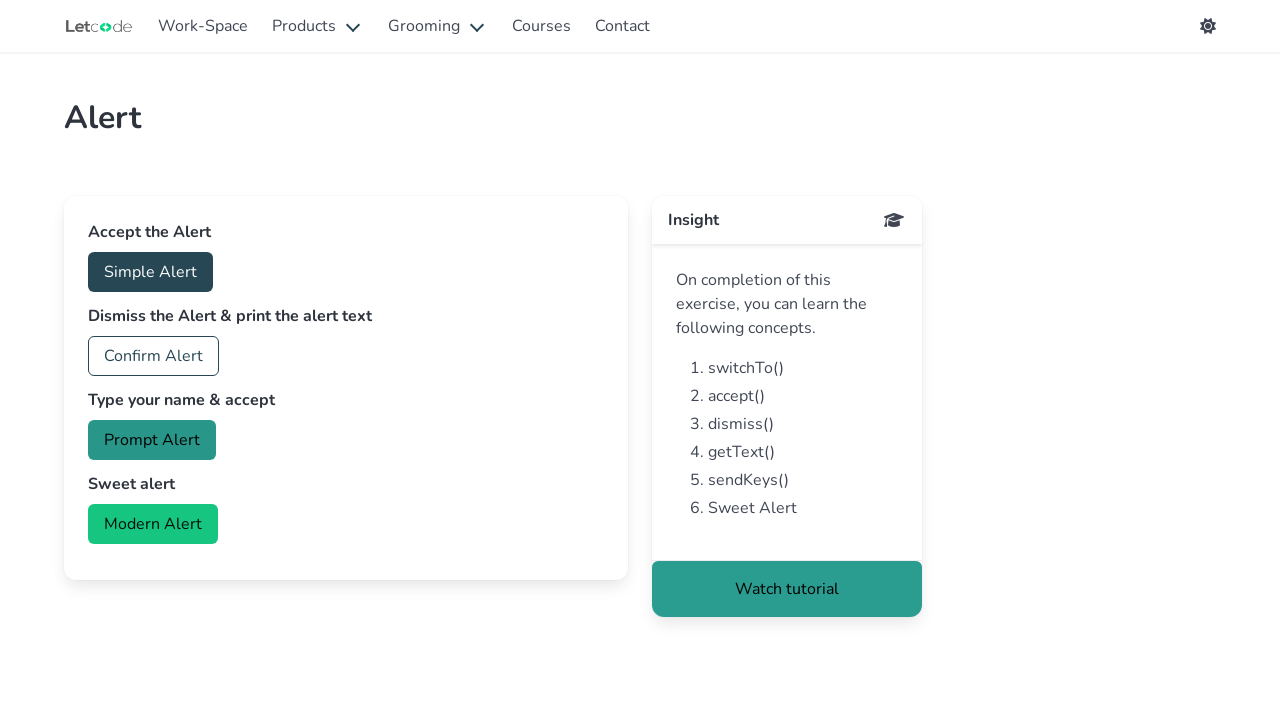

Set up dialog handler to enter 'Pallavi' in prompt and accept
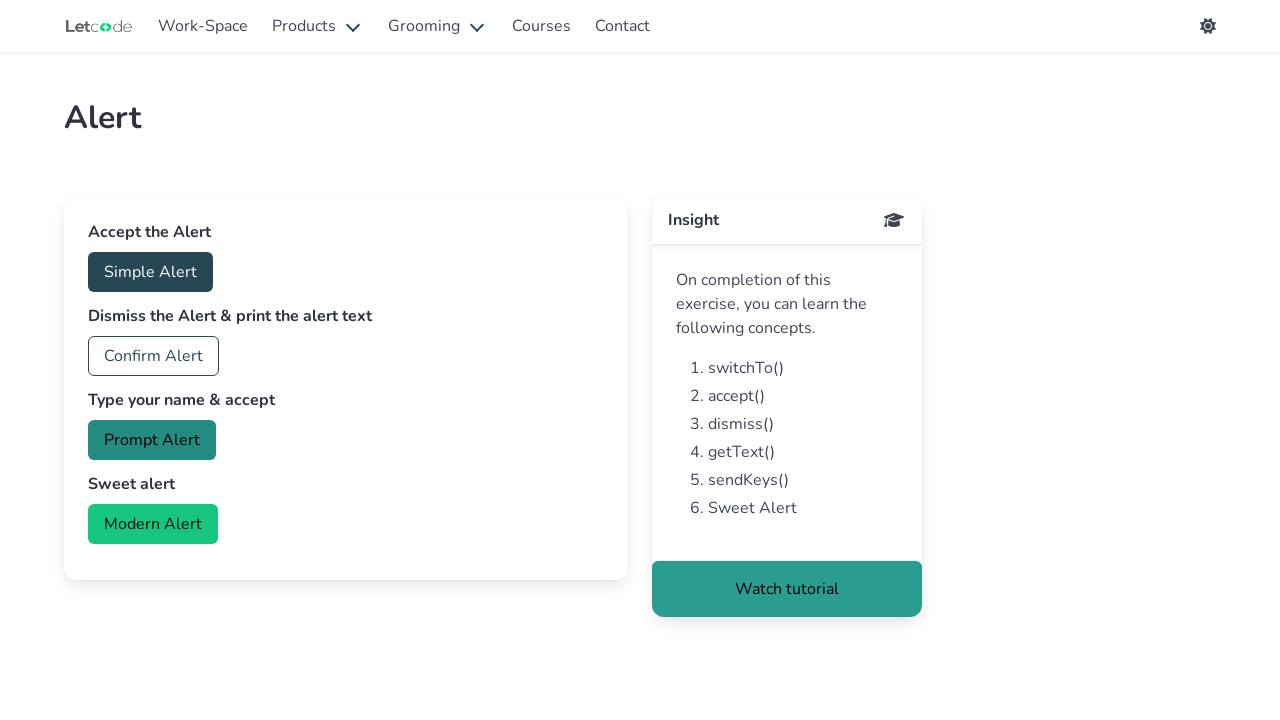

Waited for prompt dialog to be processed
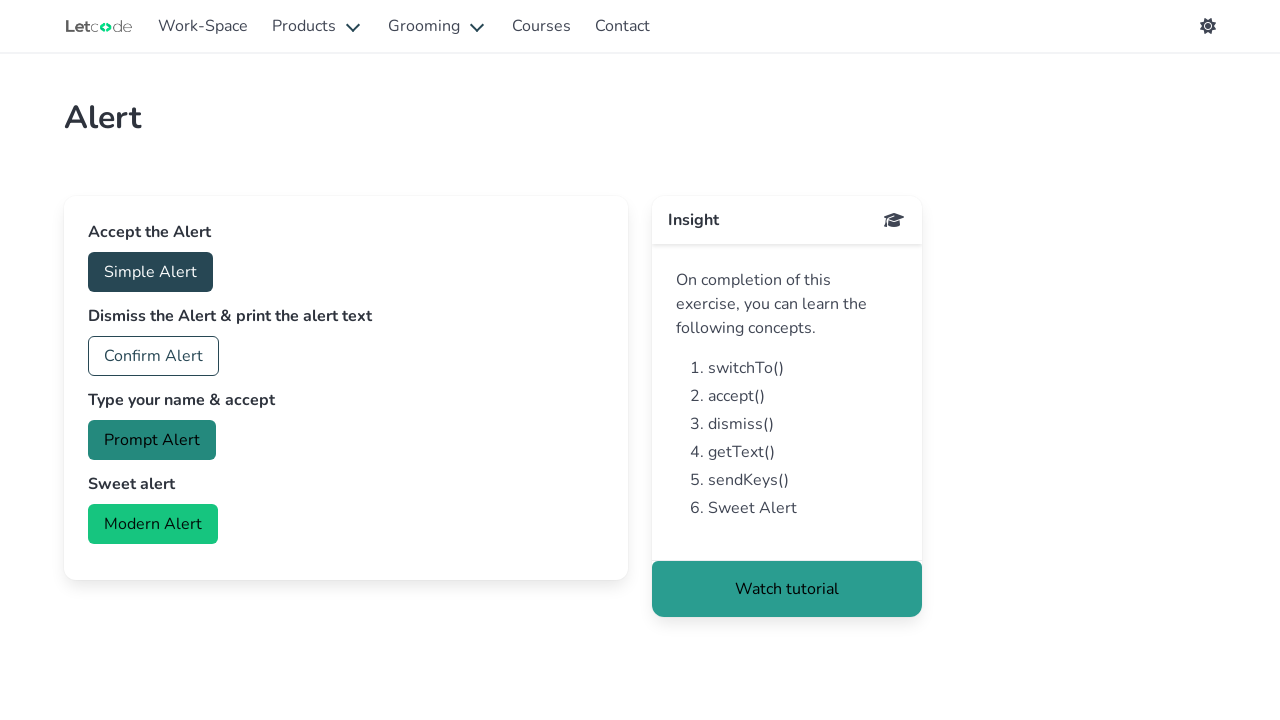

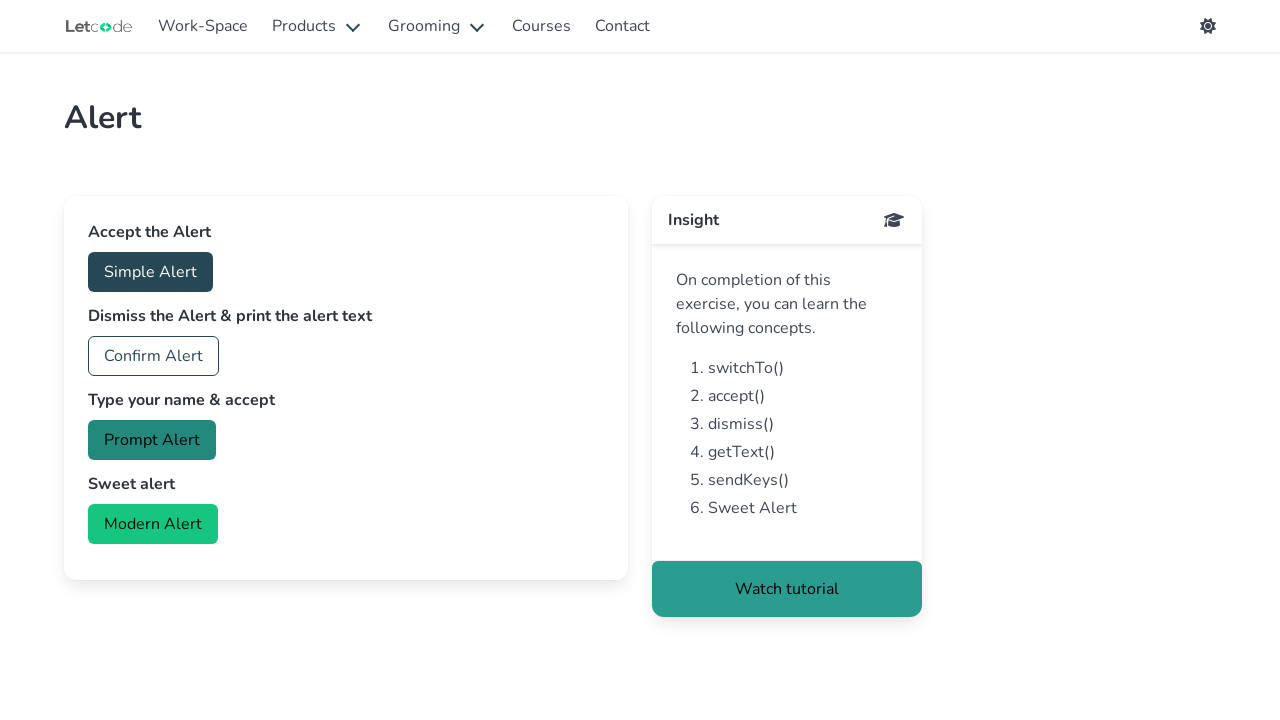